Navigates to Yahoo Japan homepage and clicks on the Finance link to access the finance section

Starting URL: https://www.yahoo.co.jp/

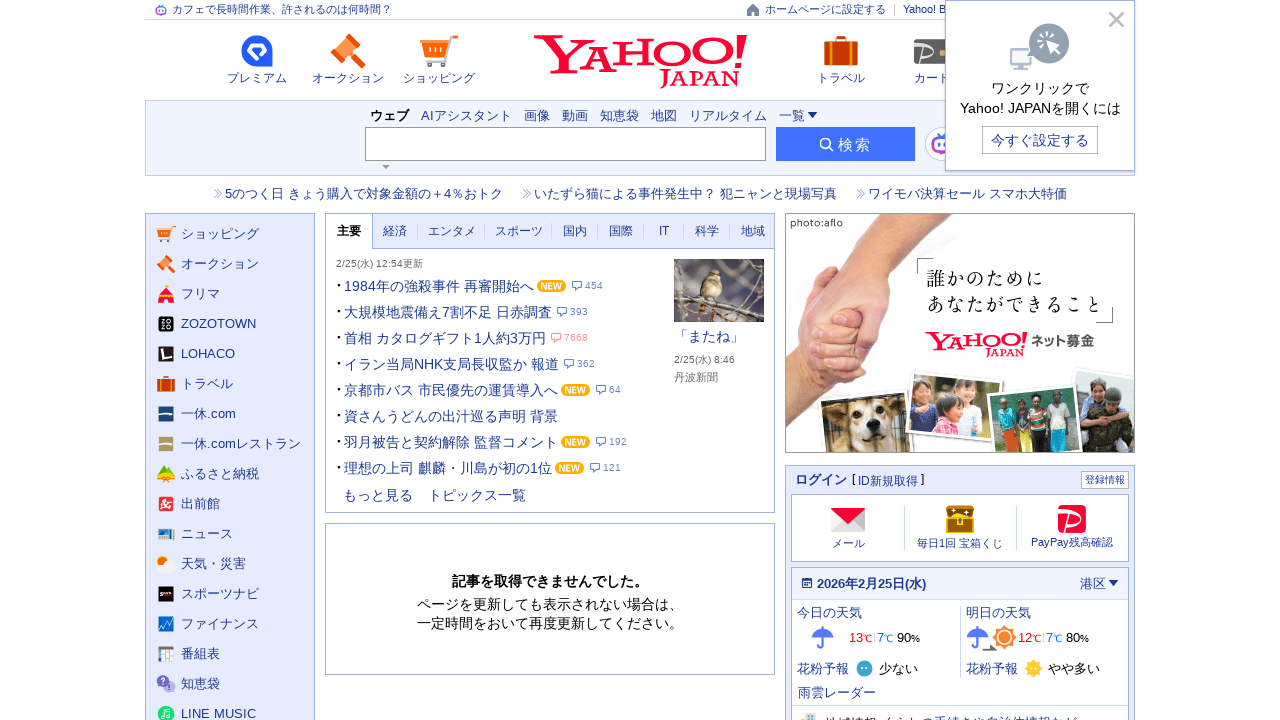

Navigated to Yahoo Japan homepage
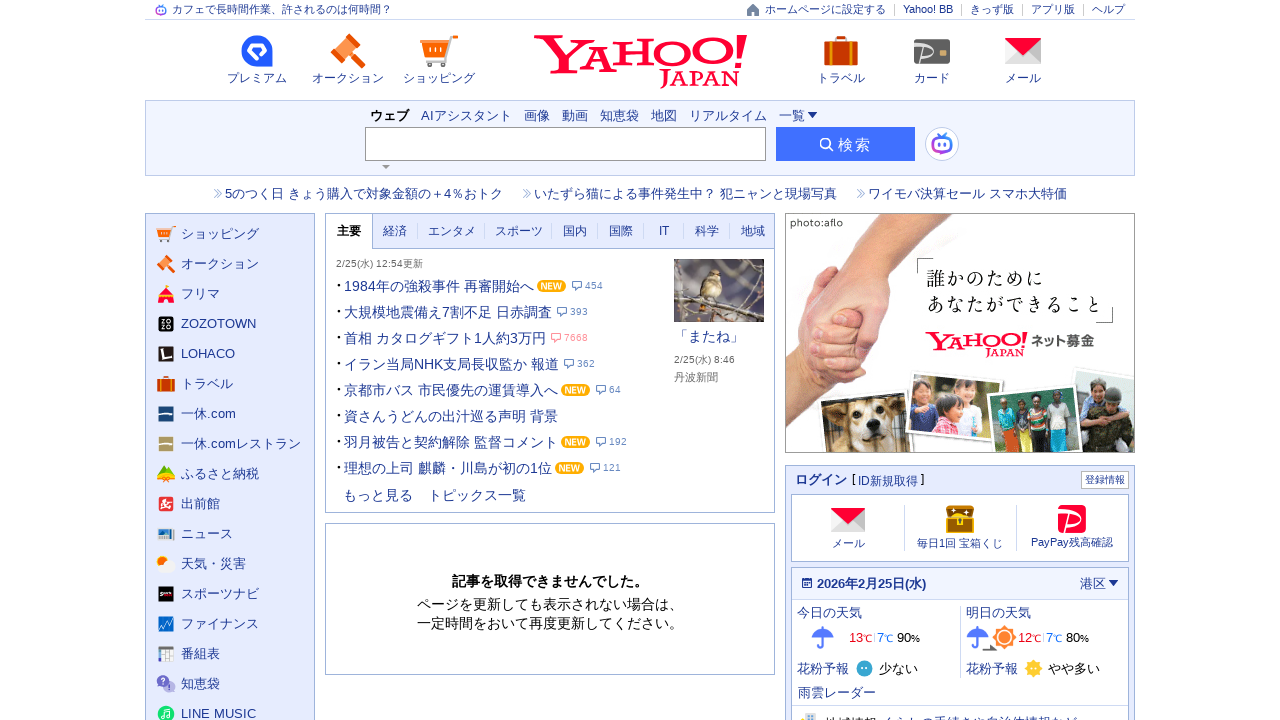

Clicked on Finance link at (220, 624) on text=ファイナンス
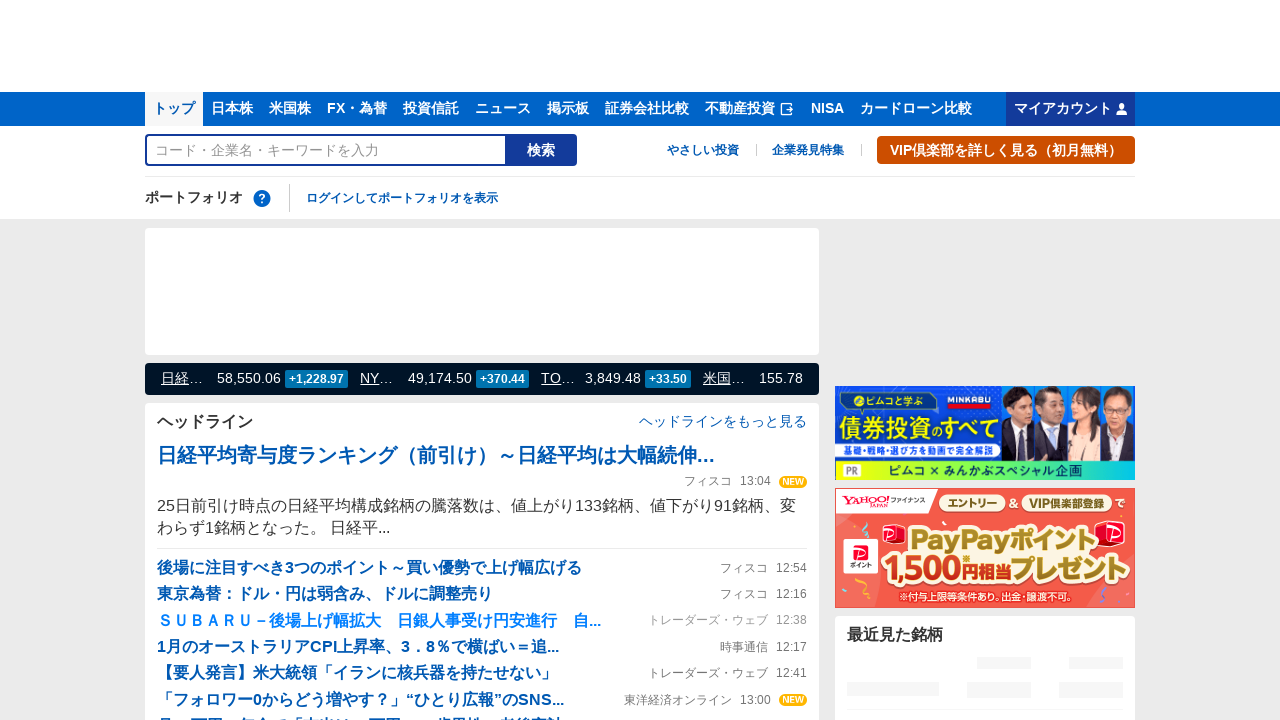

Finance section loaded successfully
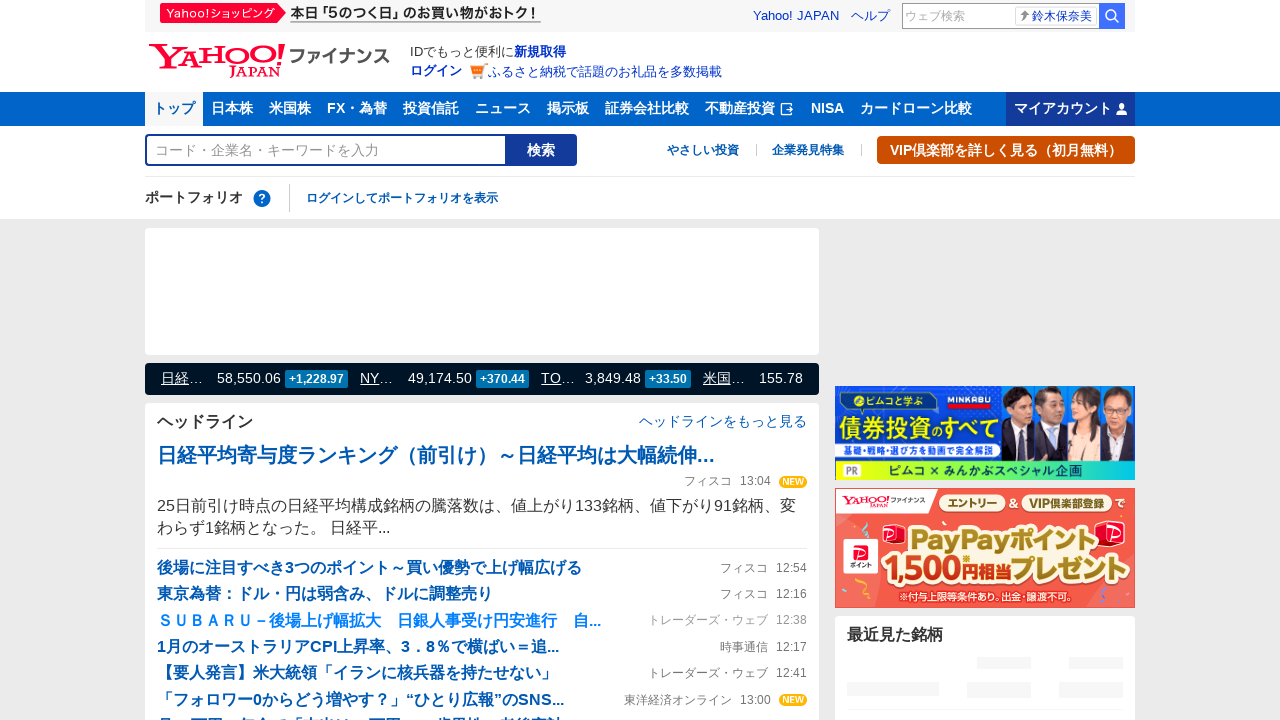

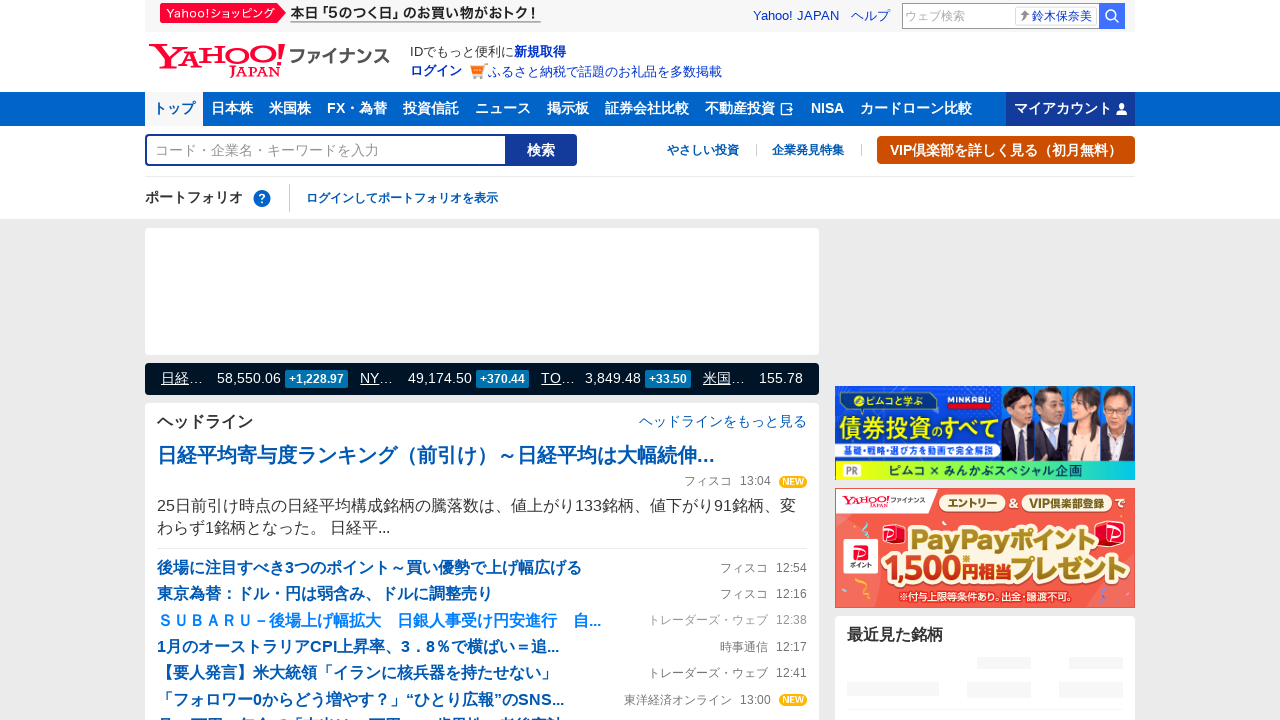